Tests jQuery UI components including Autocomplete input, Draggable element movement, and Droppable drag-and-drop functionality by navigating between demo pages and interacting with elements inside iframes.

Starting URL: https://www.jqueryui.com

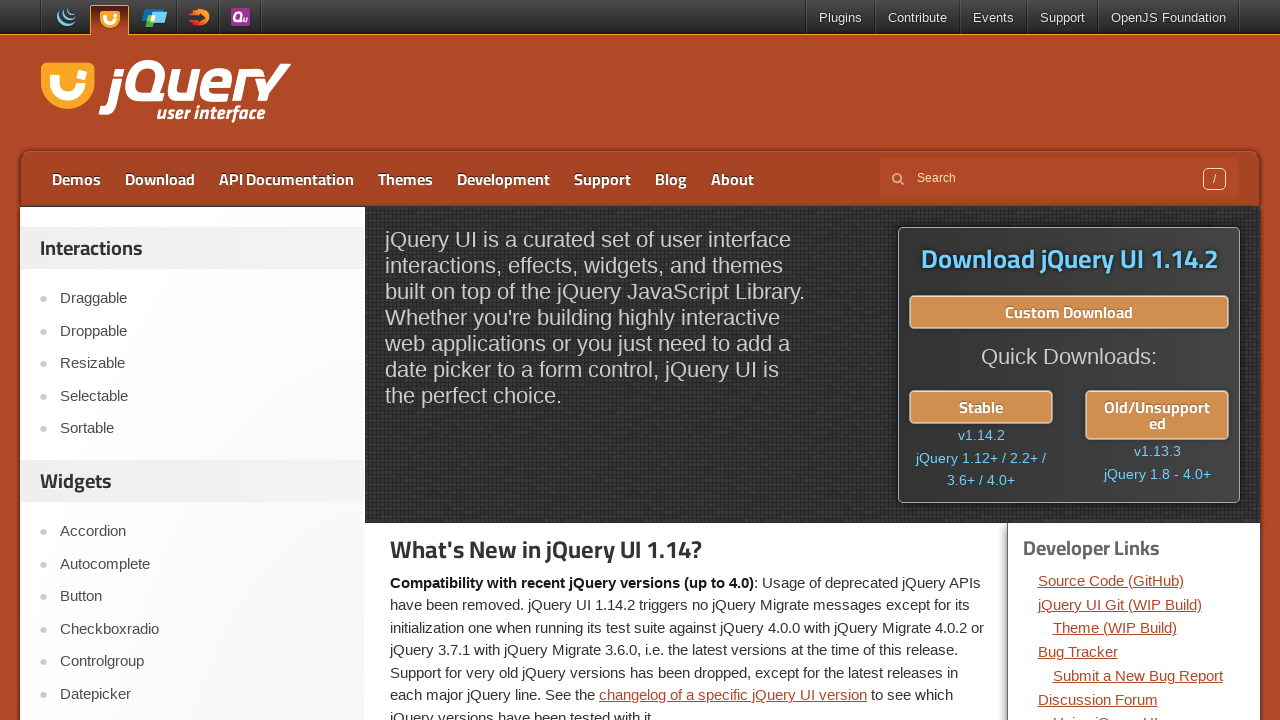

Clicked on Autocomplete link at (202, 564) on text=Autocomplete
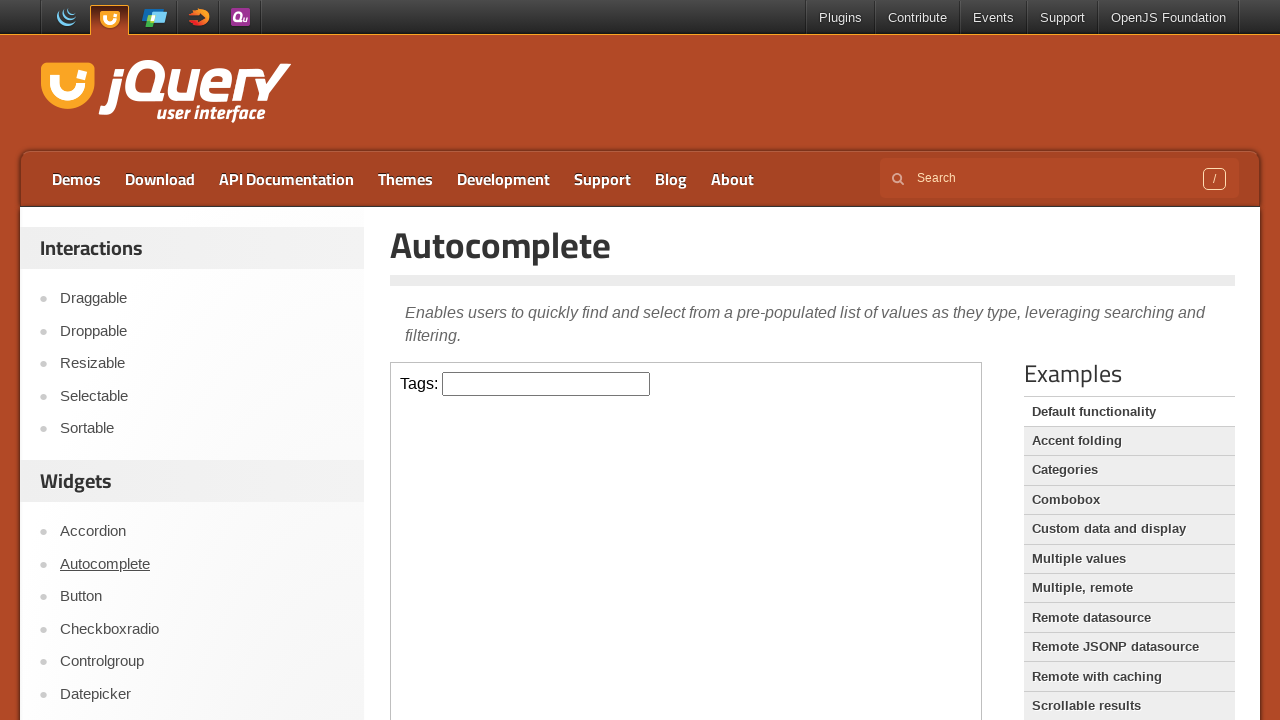

Autocomplete demo frame loaded
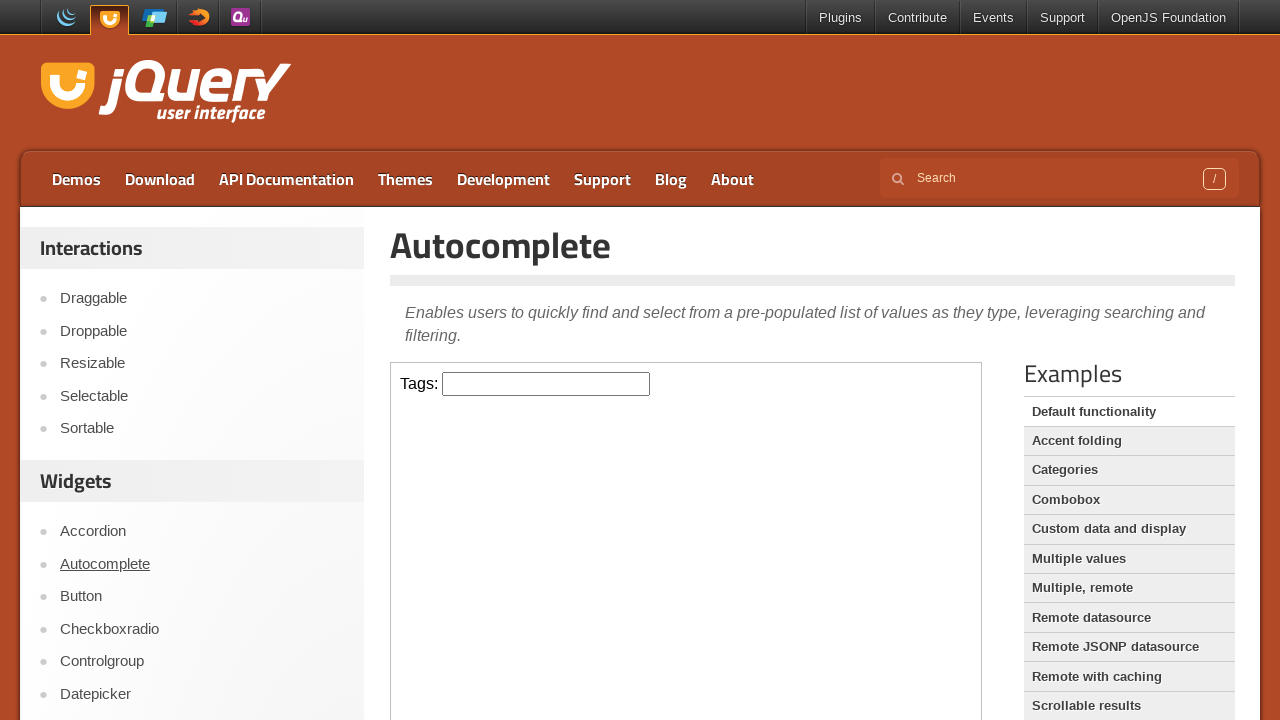

Located demo frame for Autocomplete
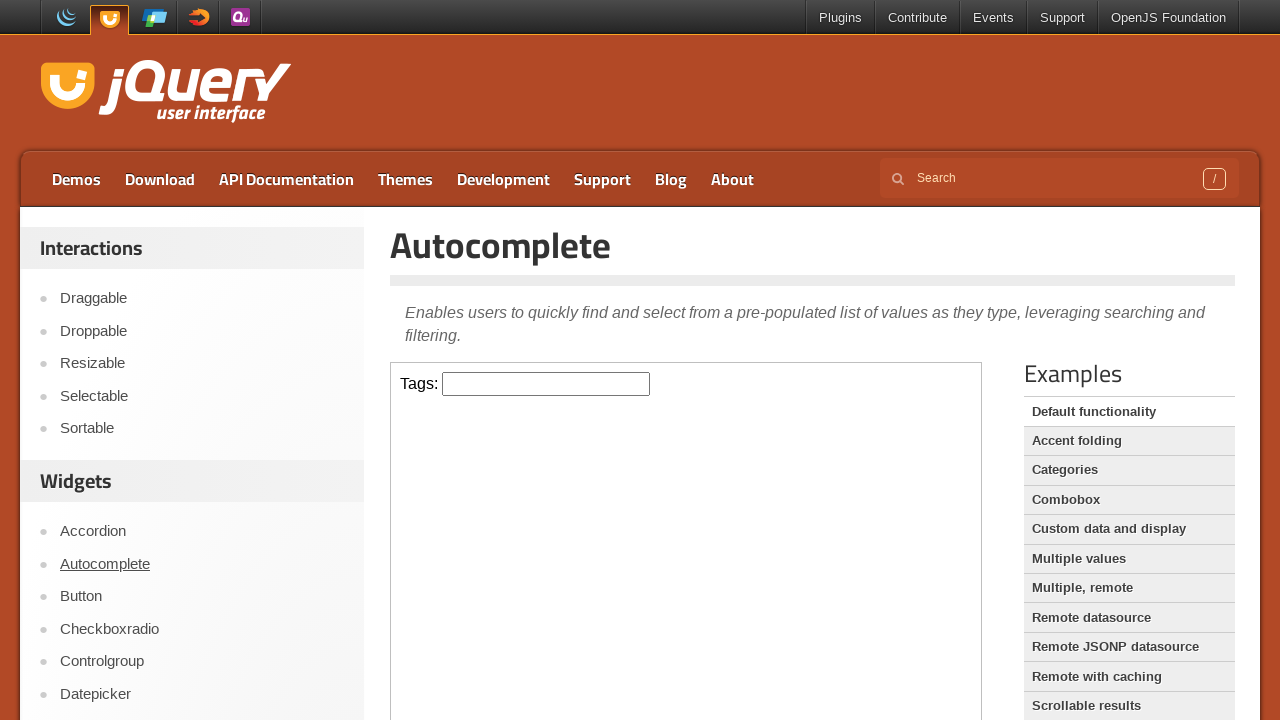

Filled autocomplete input field with 'PRACTICE' on iframe.demo-frame >> internal:control=enter-frame >> #tags
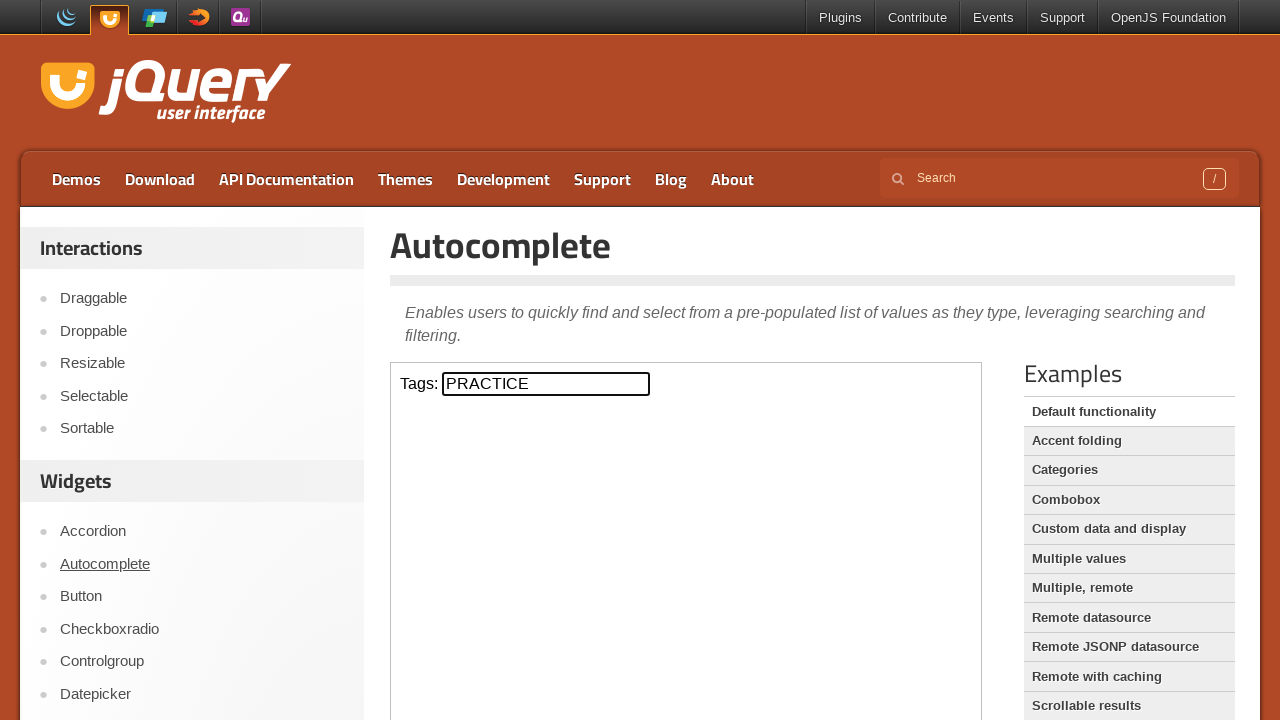

Clicked on Draggable link at (202, 299) on text=Draggable
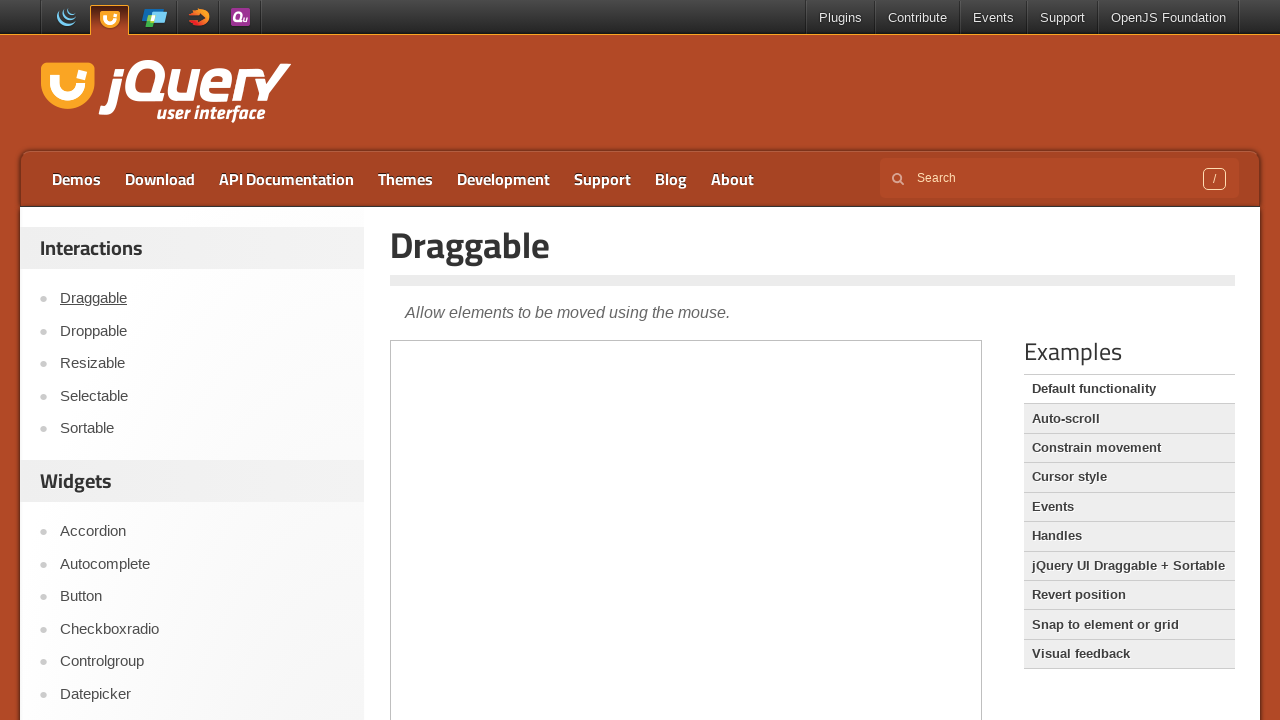

Draggable demo frame loaded
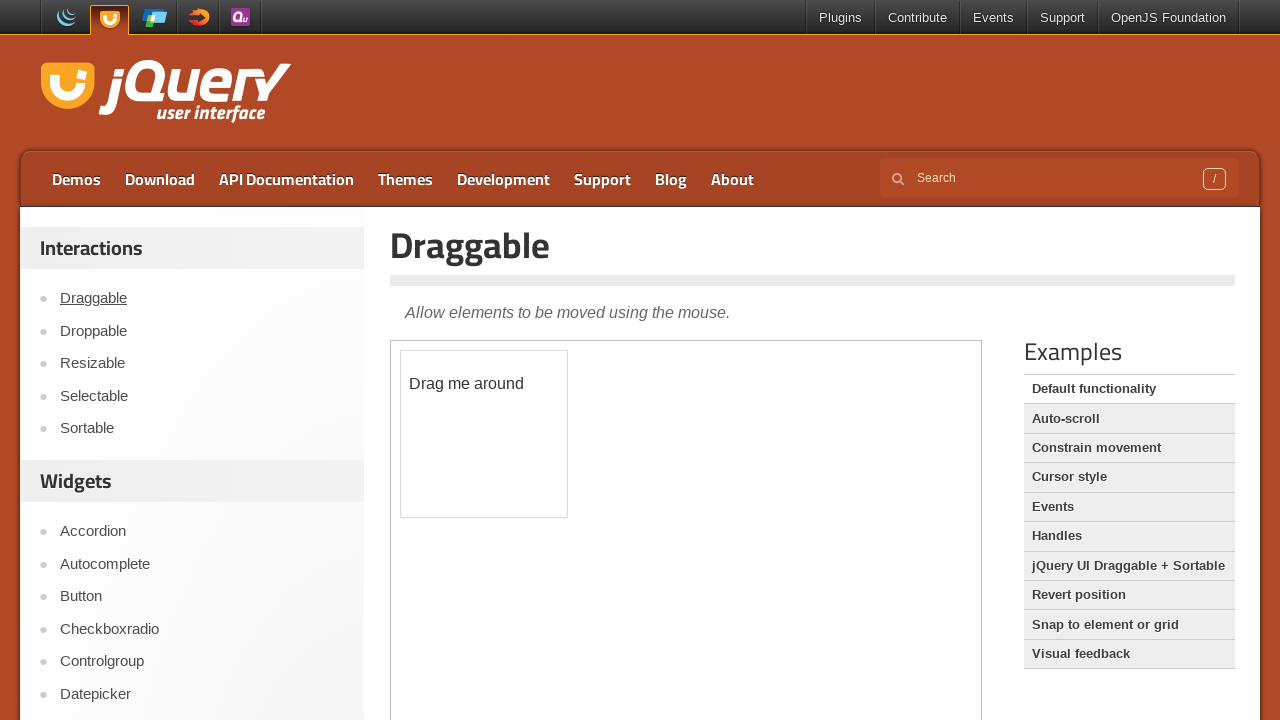

Located demo frame for Draggable
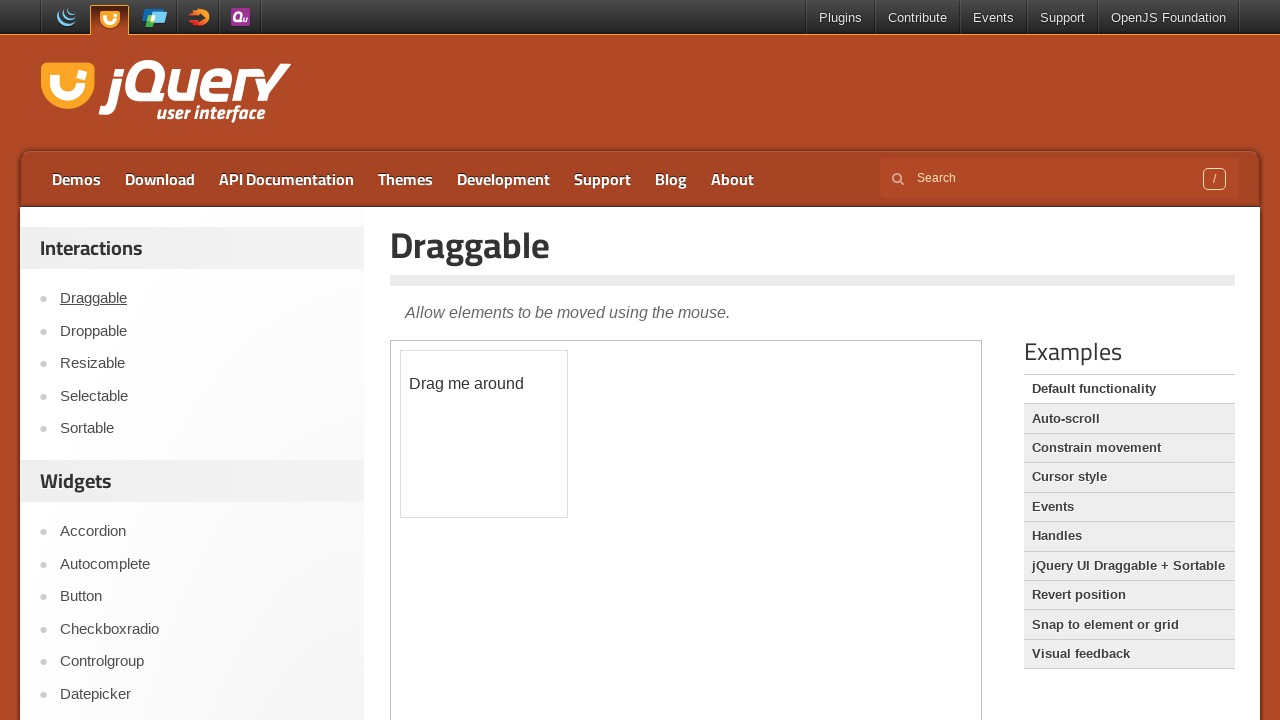

Located draggable element
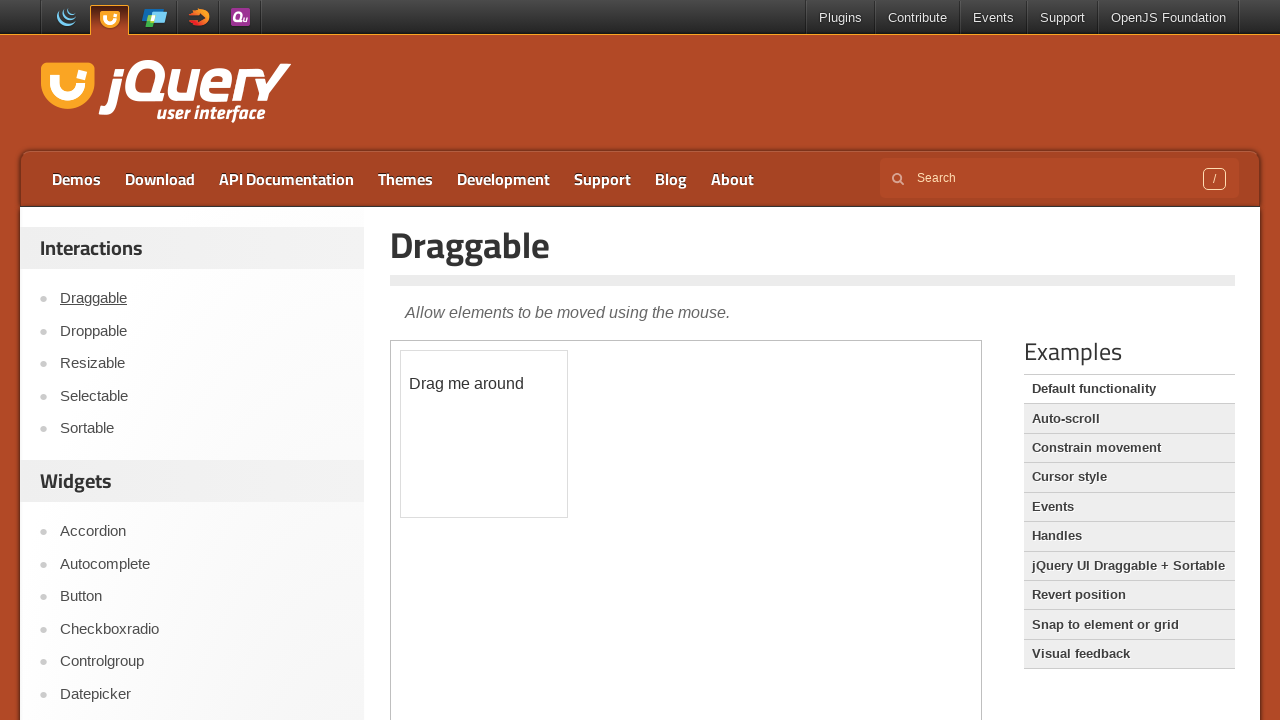

Dragged element to offset position (150, 150) at (551, 501)
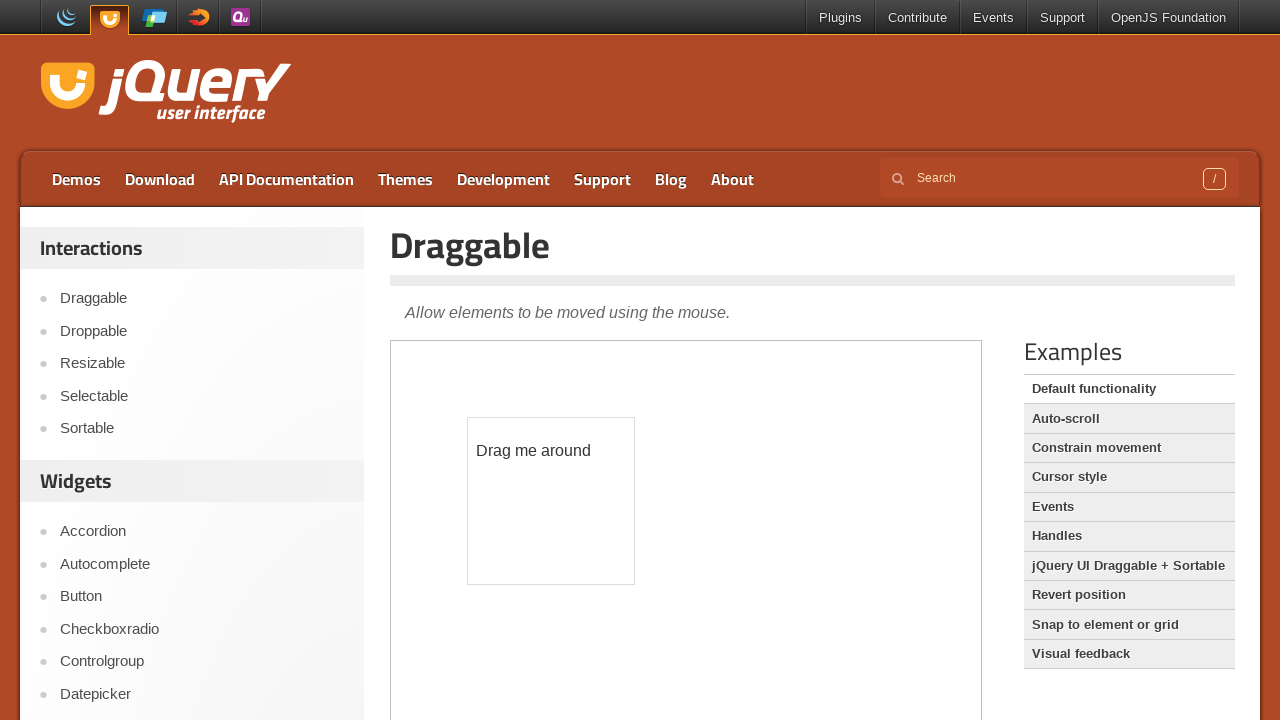

Clicked on Droppable link at (202, 331) on text=Droppable
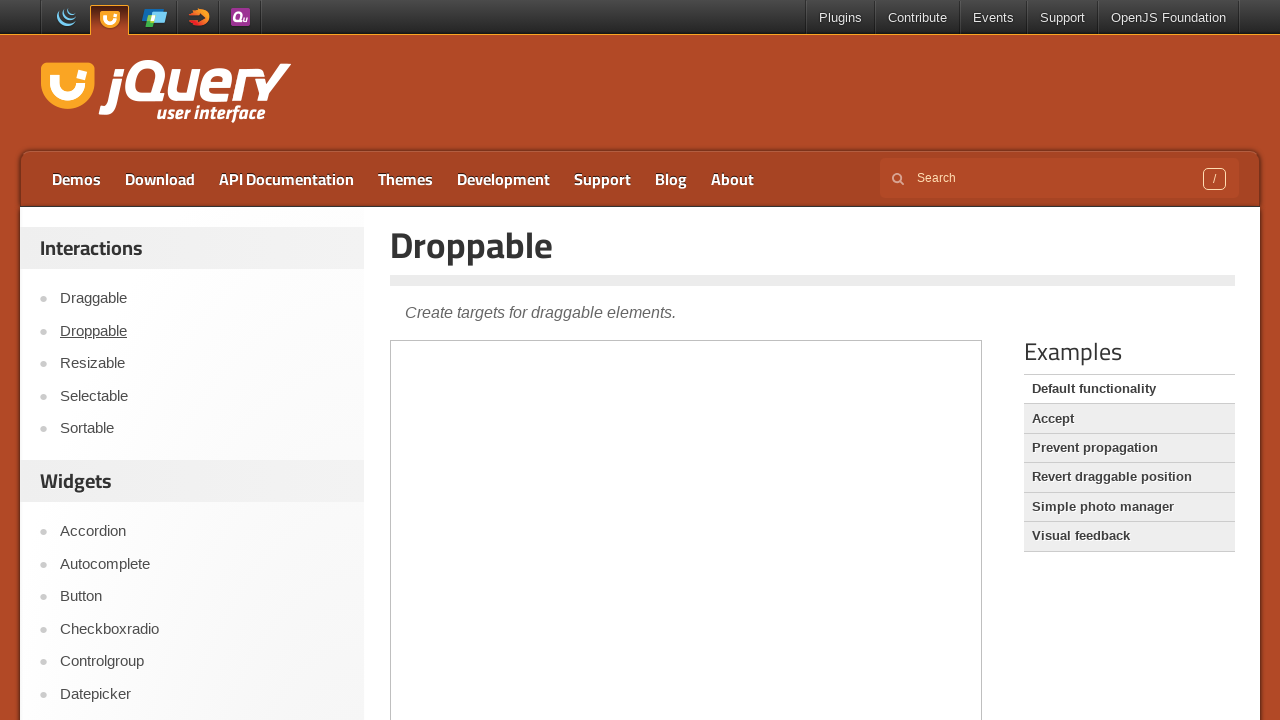

Droppable demo frame loaded
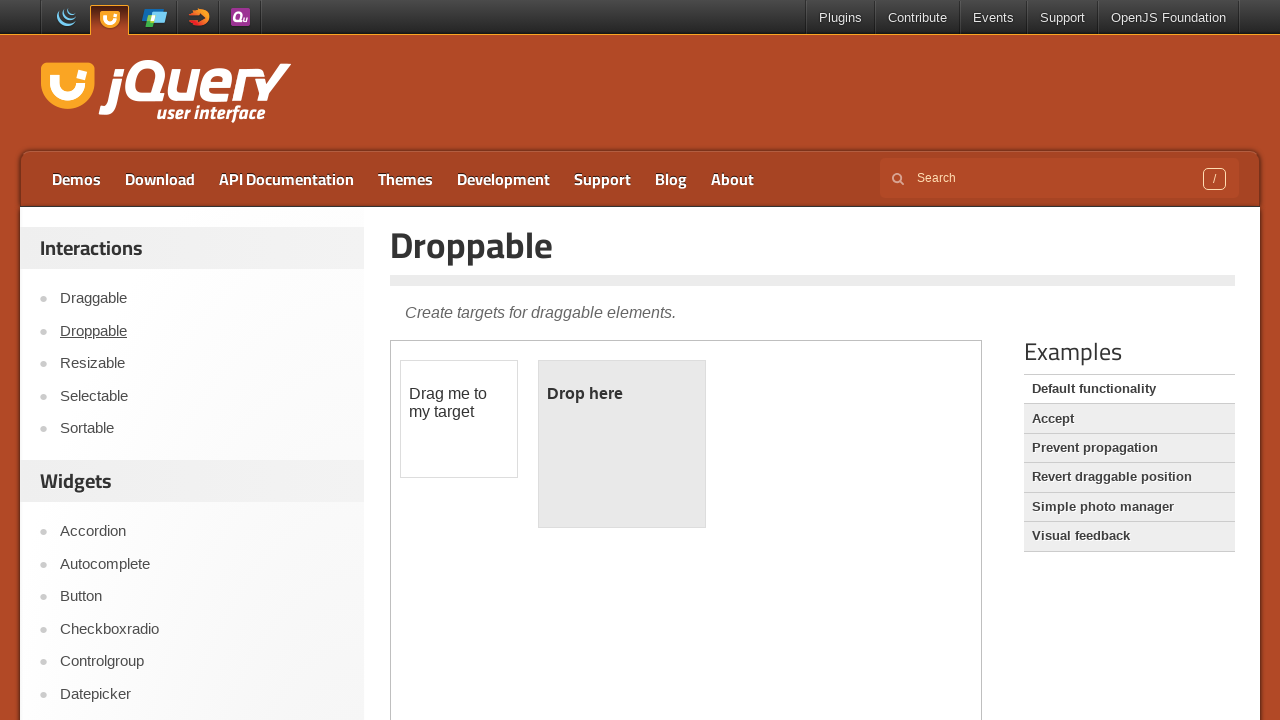

Located demo frame for Droppable
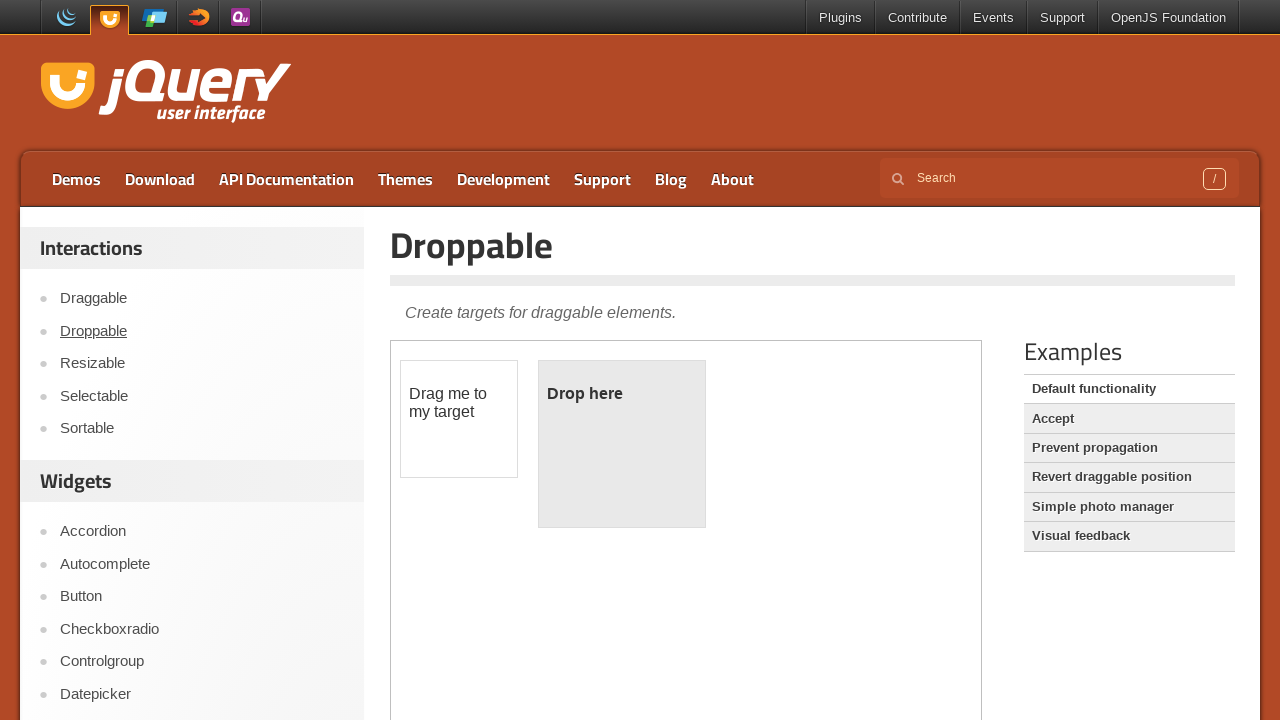

Located draggable element in Droppable demo
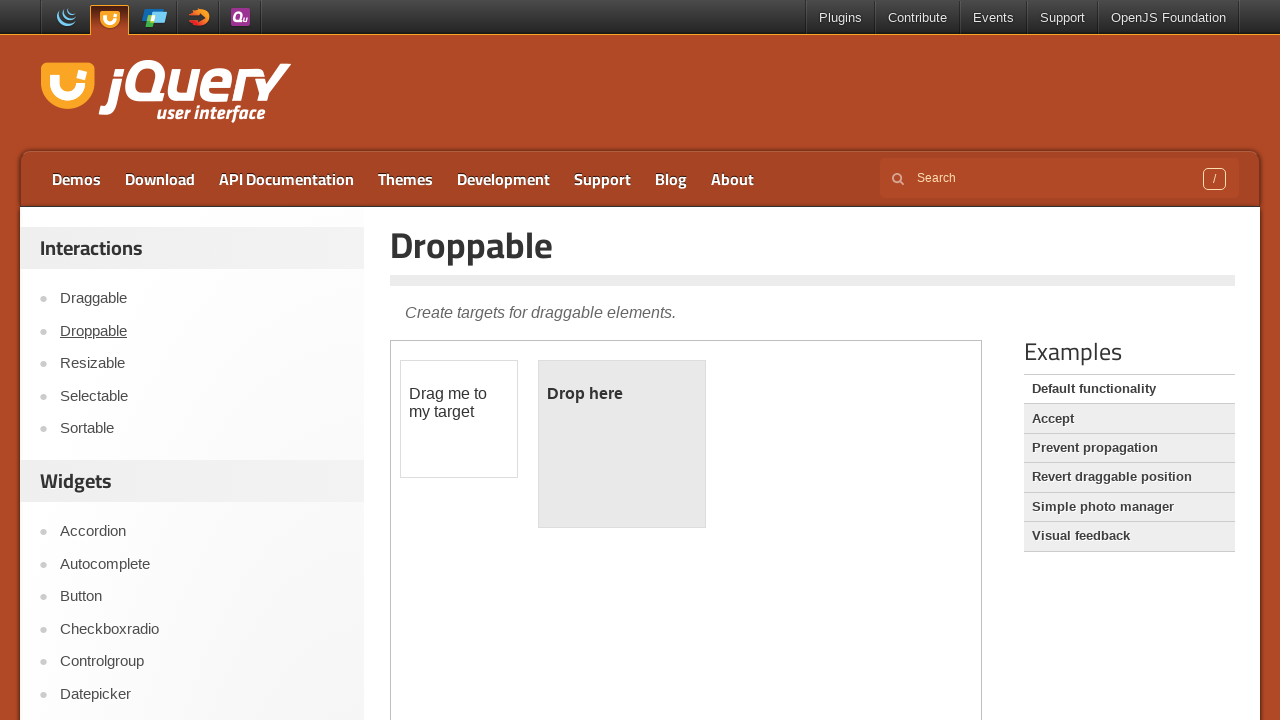

Located droppable target element
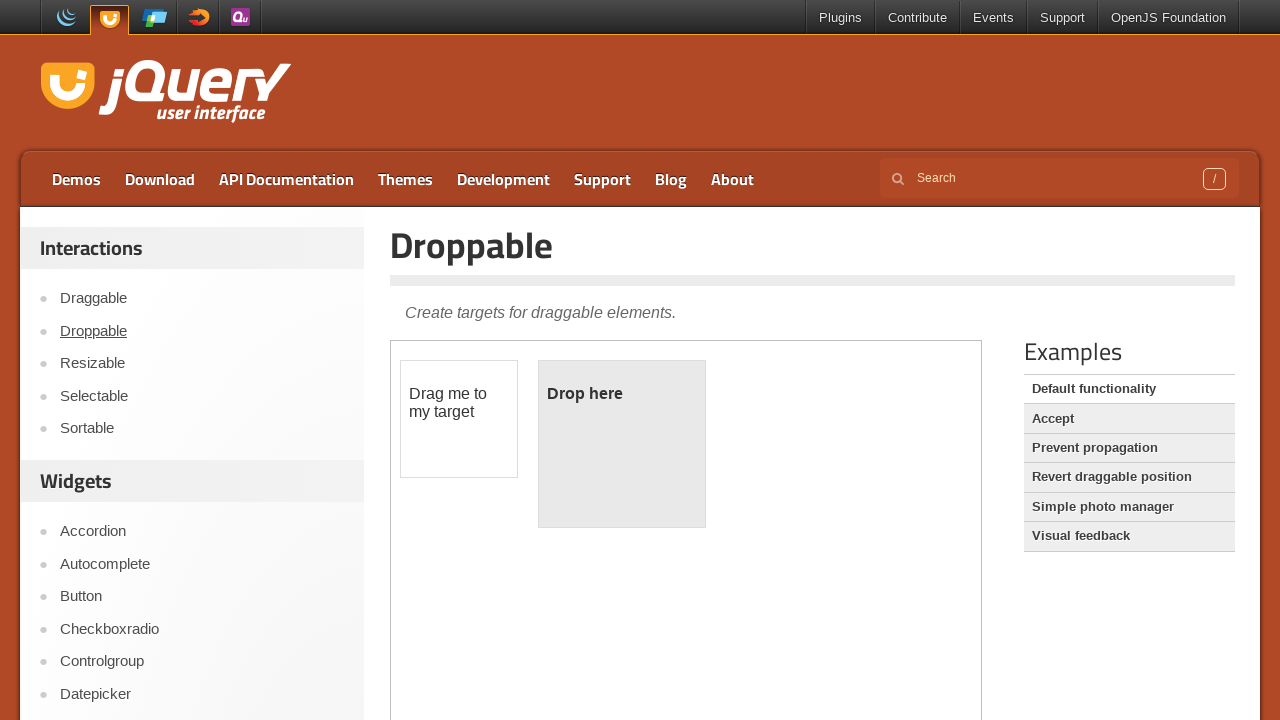

Dragged element to droppable target at (622, 444)
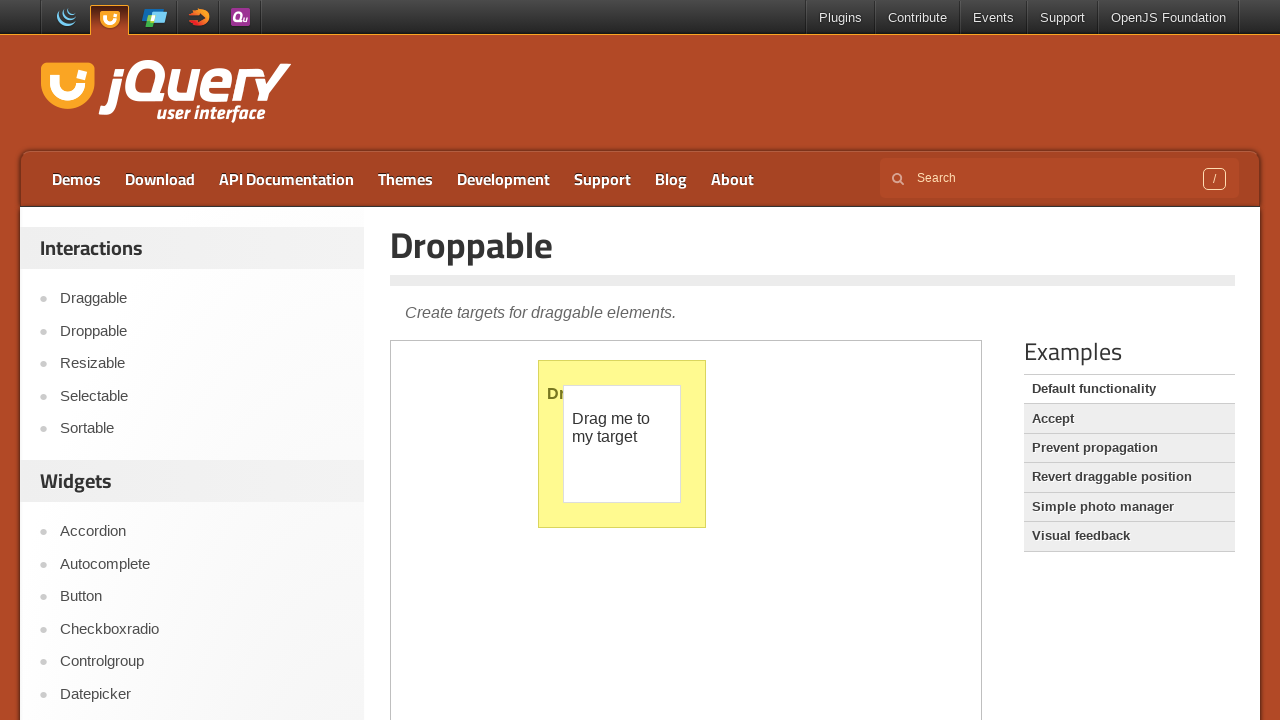

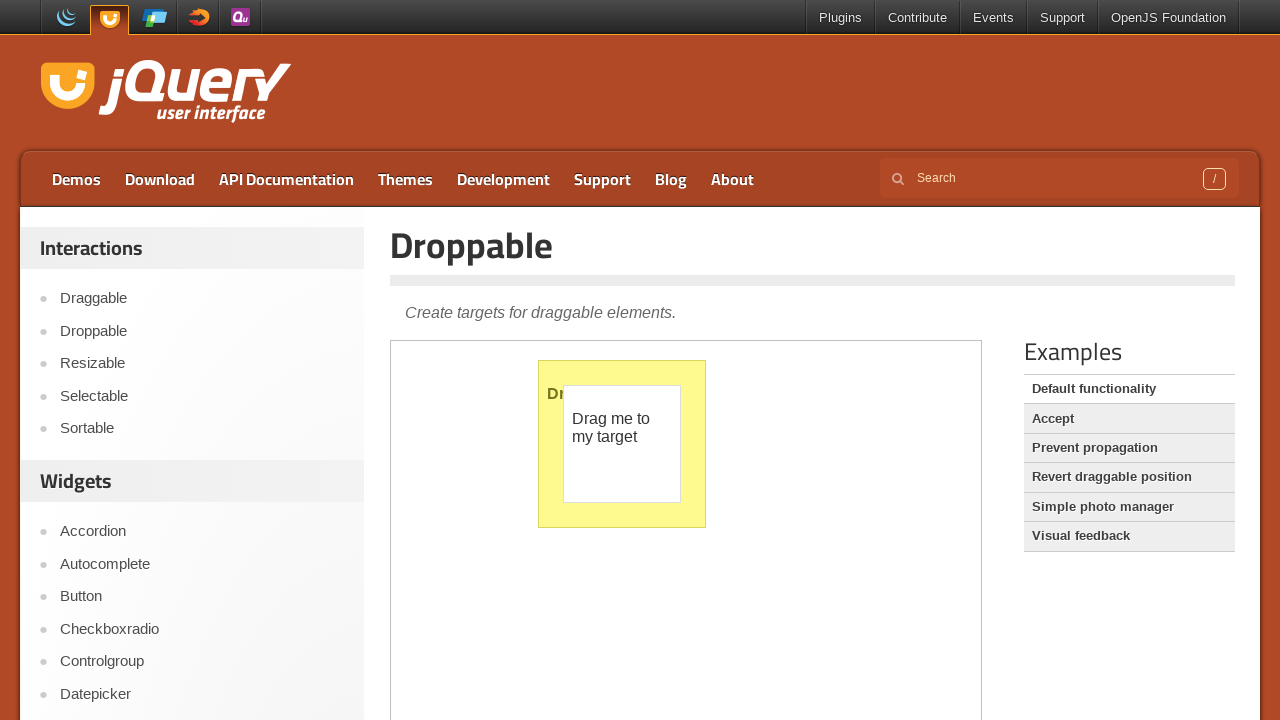